Tests button interactions on demoqa.com by clicking a "Click Me" button and verifying the dynamic click message appears

Starting URL: https://demoqa.com/buttons

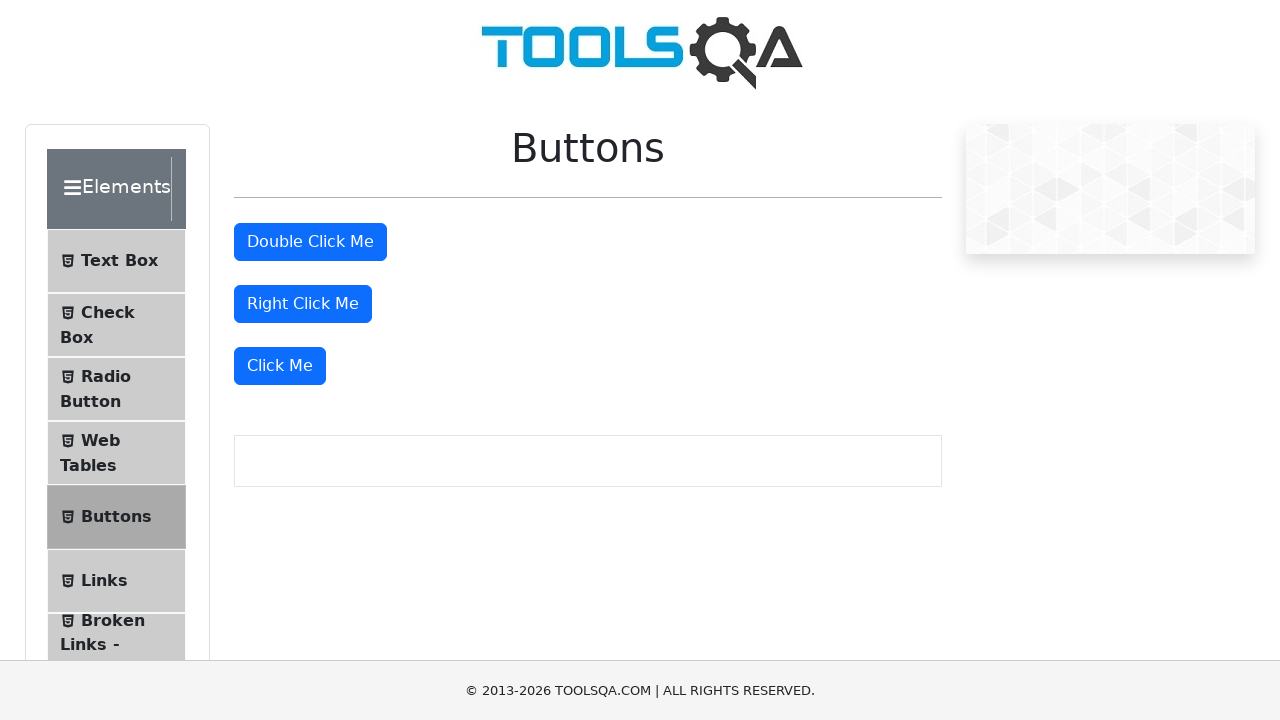

Waited for 'Click Me' buttons to load on demoqa.com/buttons
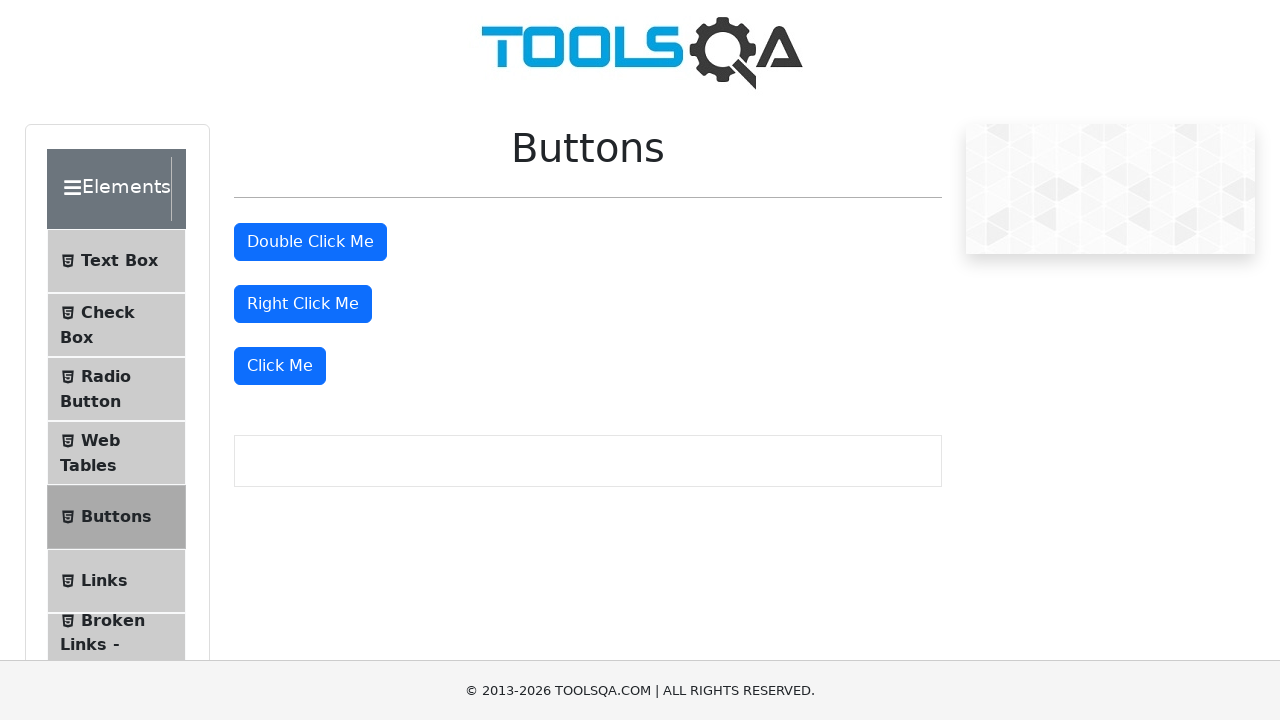

Located all 'Click Me' buttons on the page
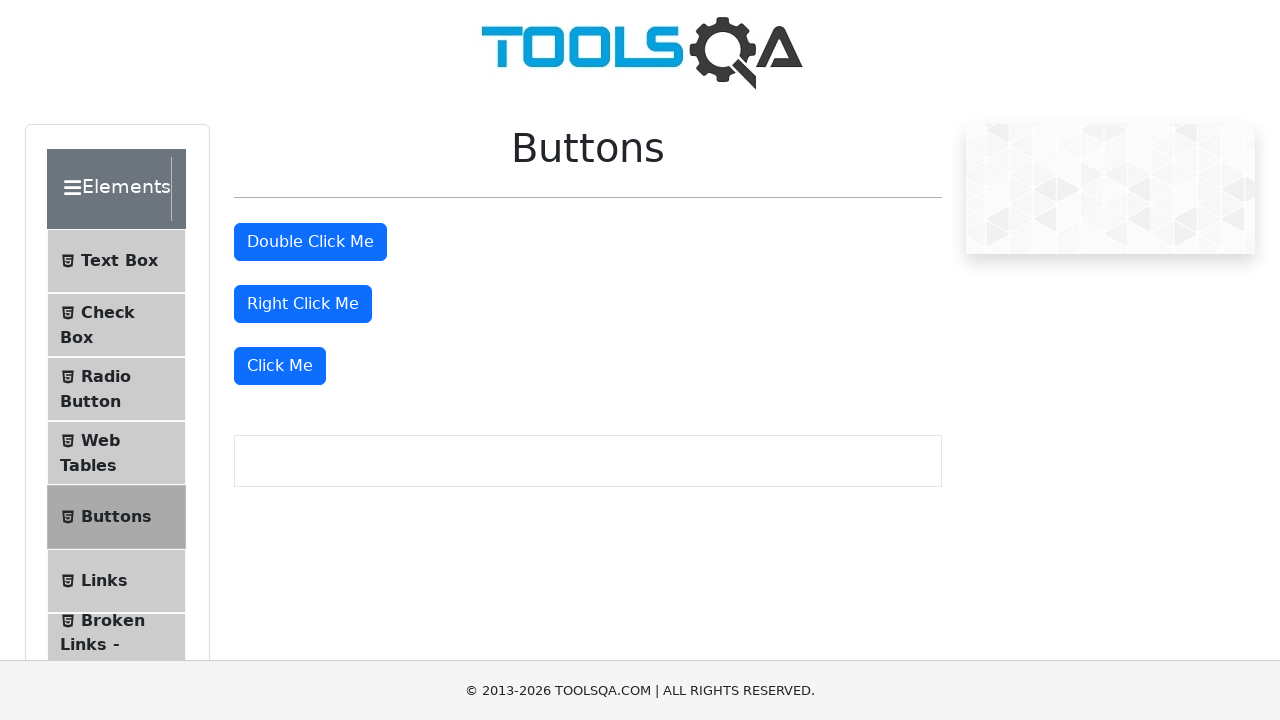

Clicked the last 'Click Me' button at (280, 366) on button:has-text('Click Me') >> nth=-1
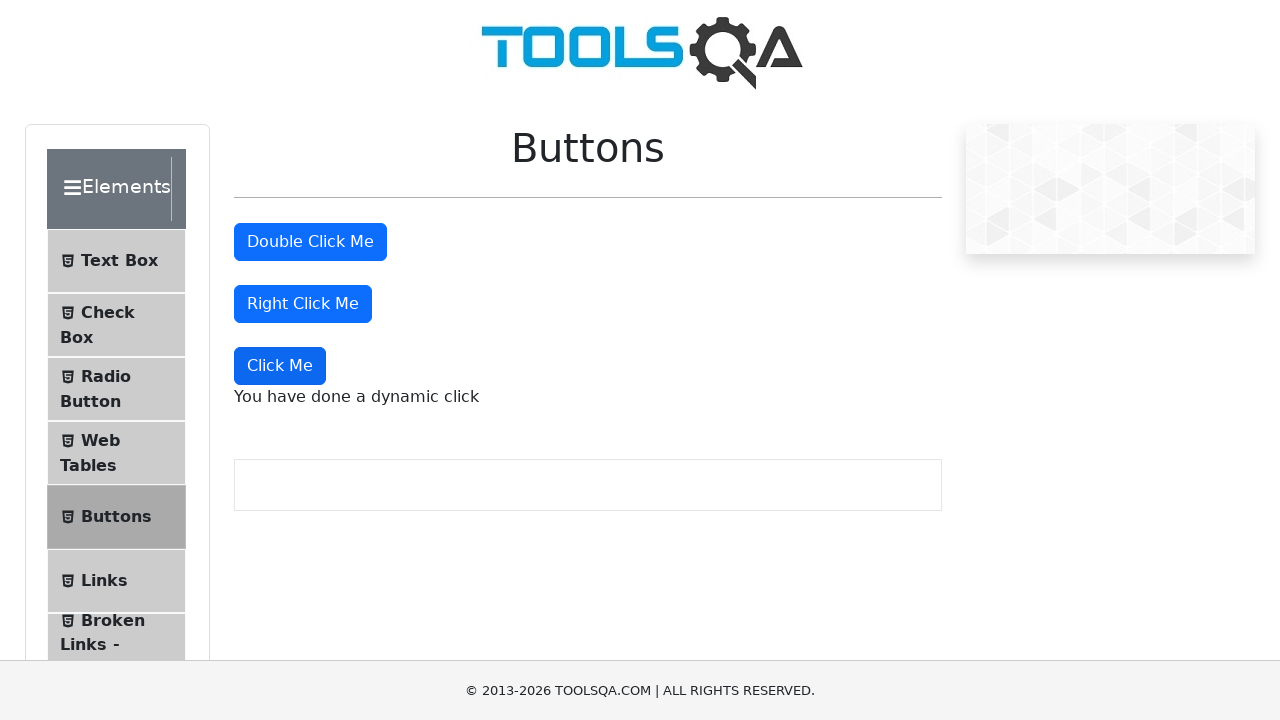

Verified dynamic click message 'You have done a dynamic click' appeared
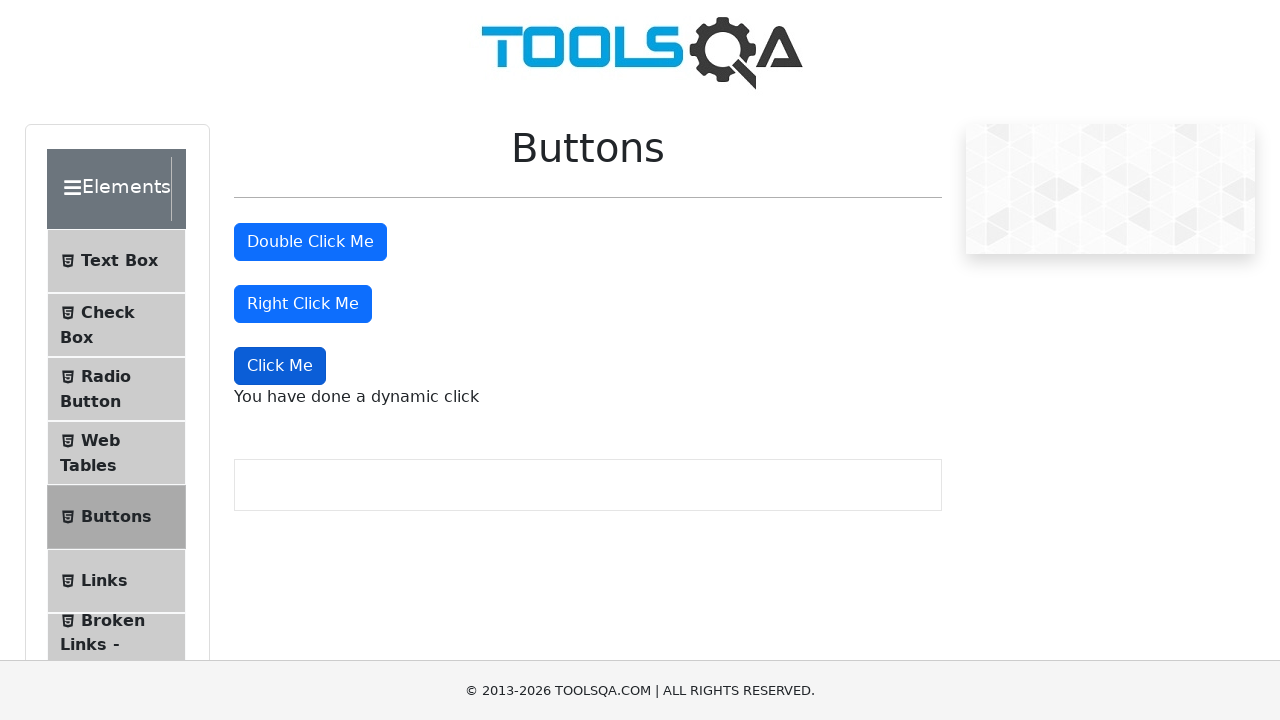

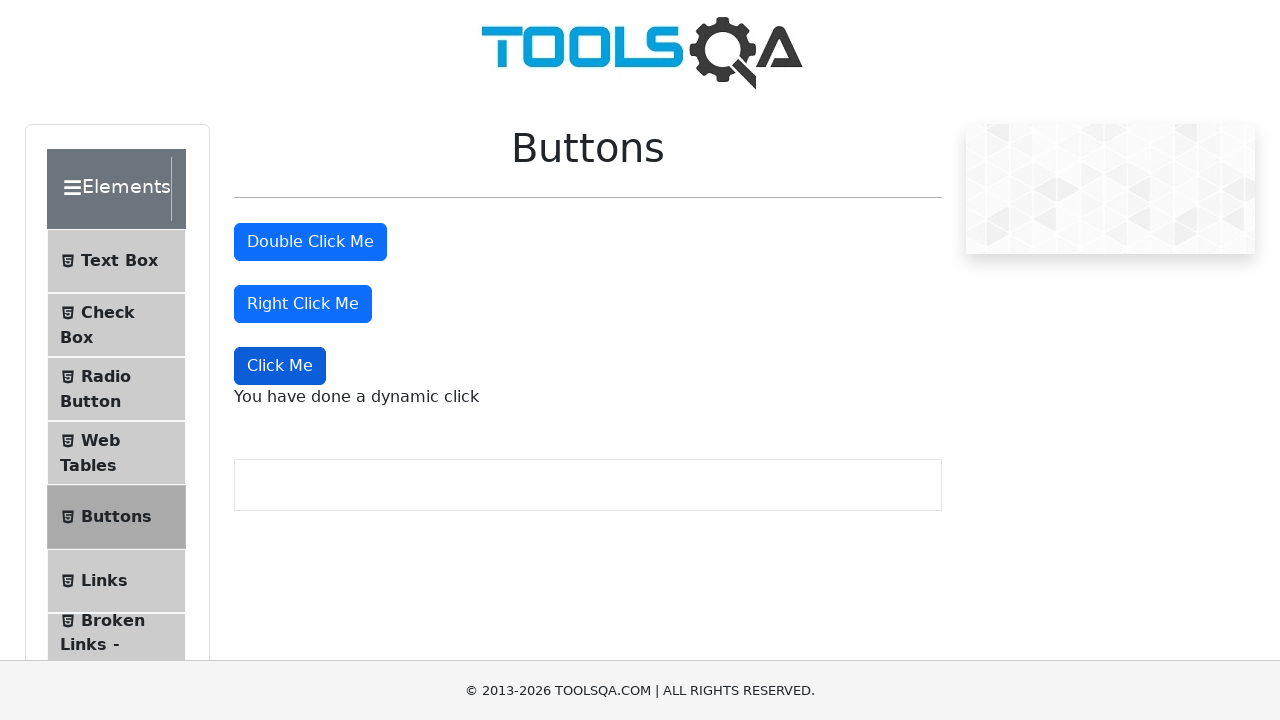